Navigates to an automation practice website and verifies that a web table with course information is present and contains multiple rows of data.

Starting URL: https://rahulshettyacademy.com/AutomationPractice/

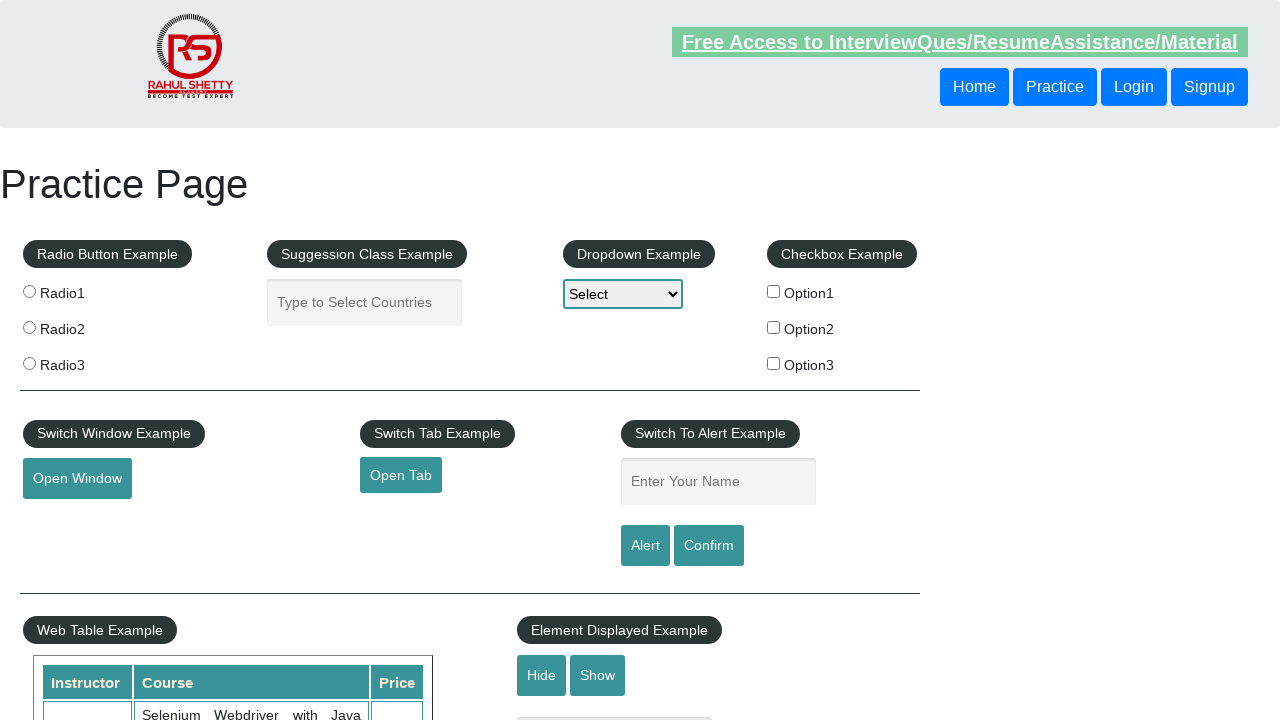

Waited for courses table to be visible
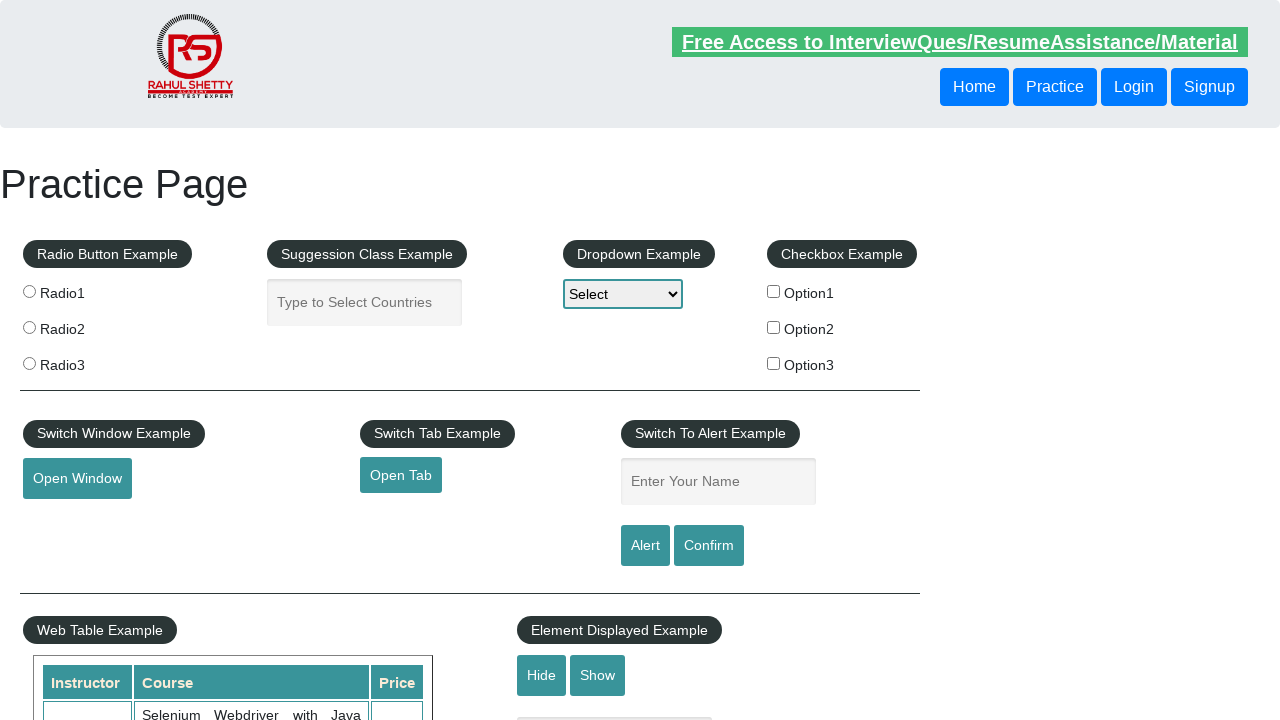

Verified table body has rows loaded
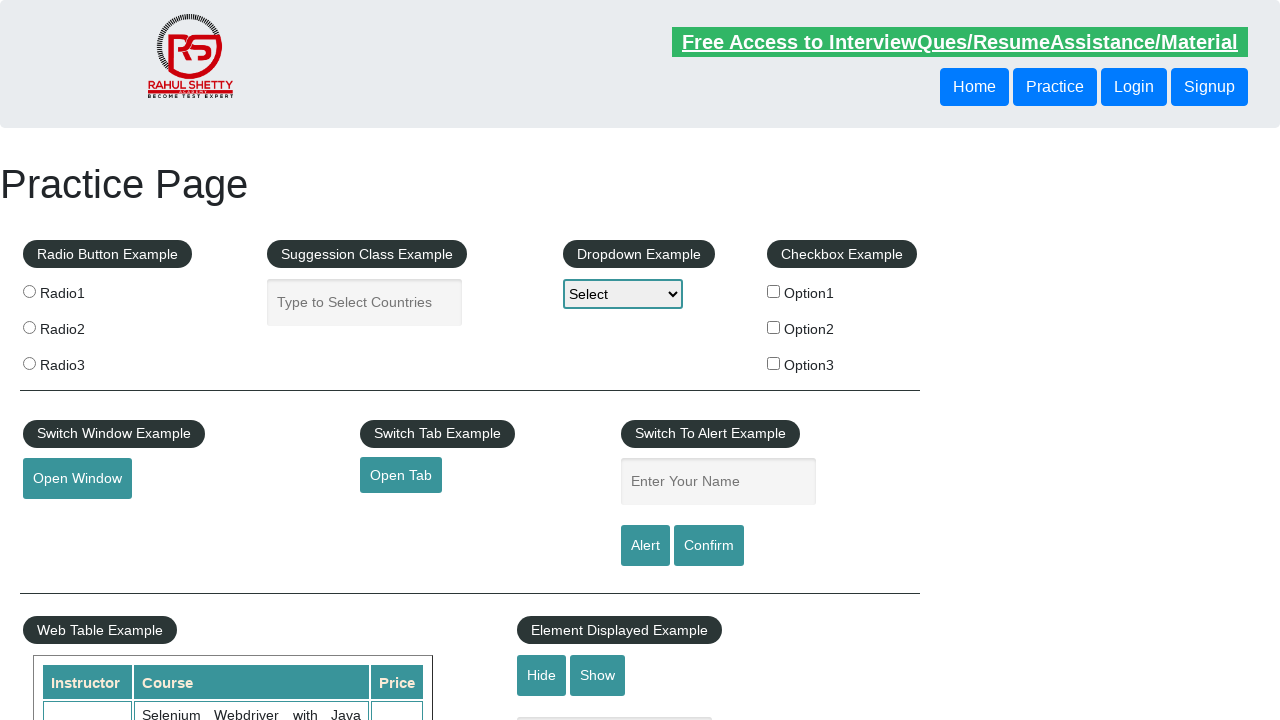

Clicked on the third row in courses table to verify interactivity at (233, 361) on table[name='courses'] tbody tr:nth-child(3)
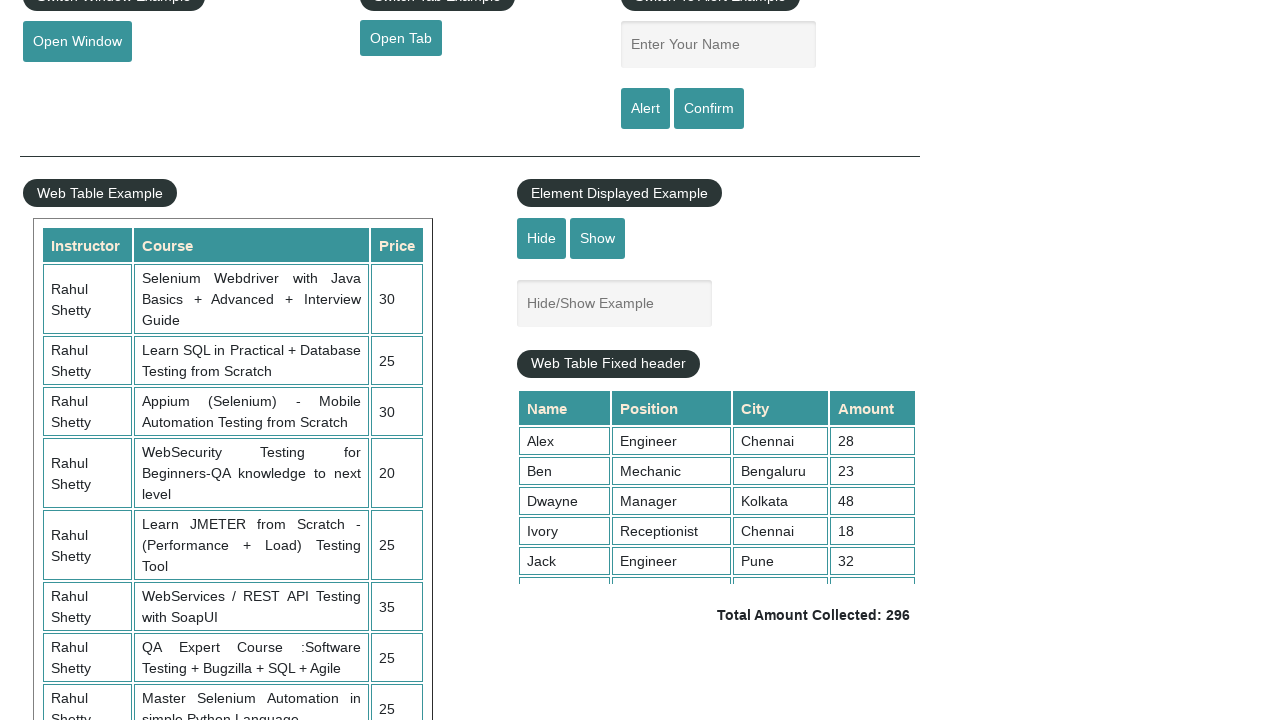

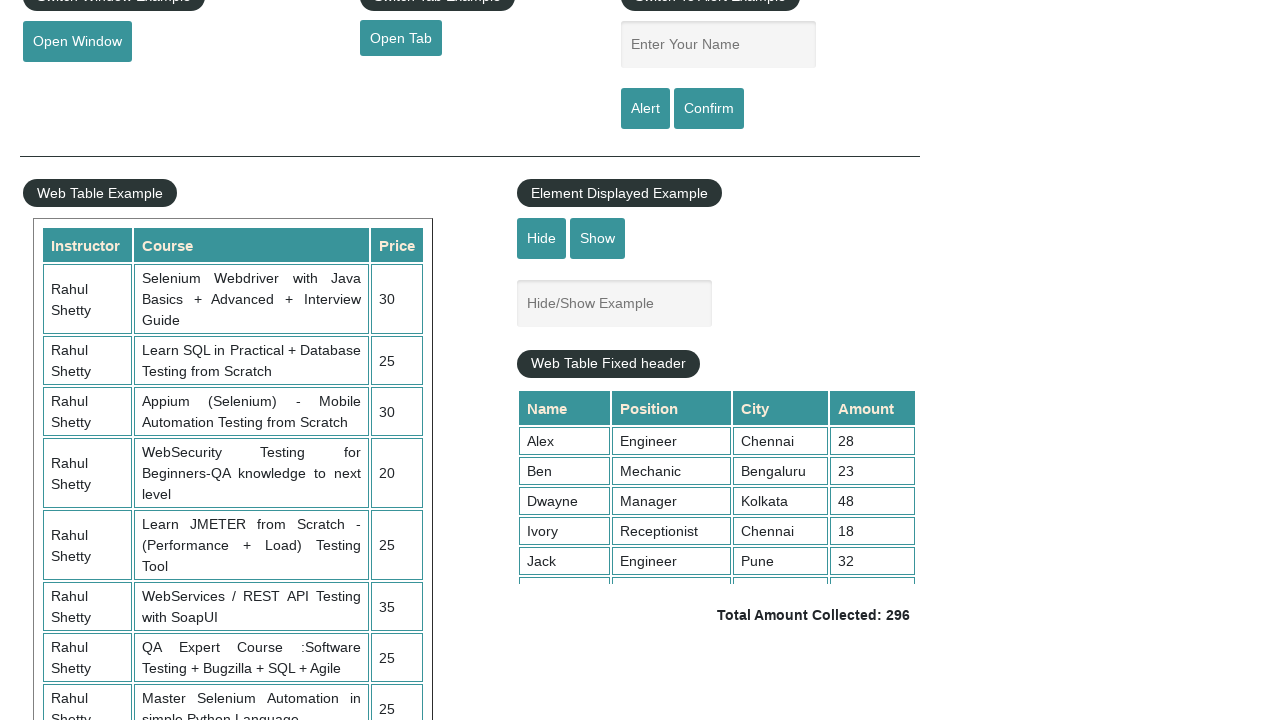